Tests clicking the "Нейросети" (Neural Networks) filter on the free events page

Starting URL: https://skillfactory.ru/free-events

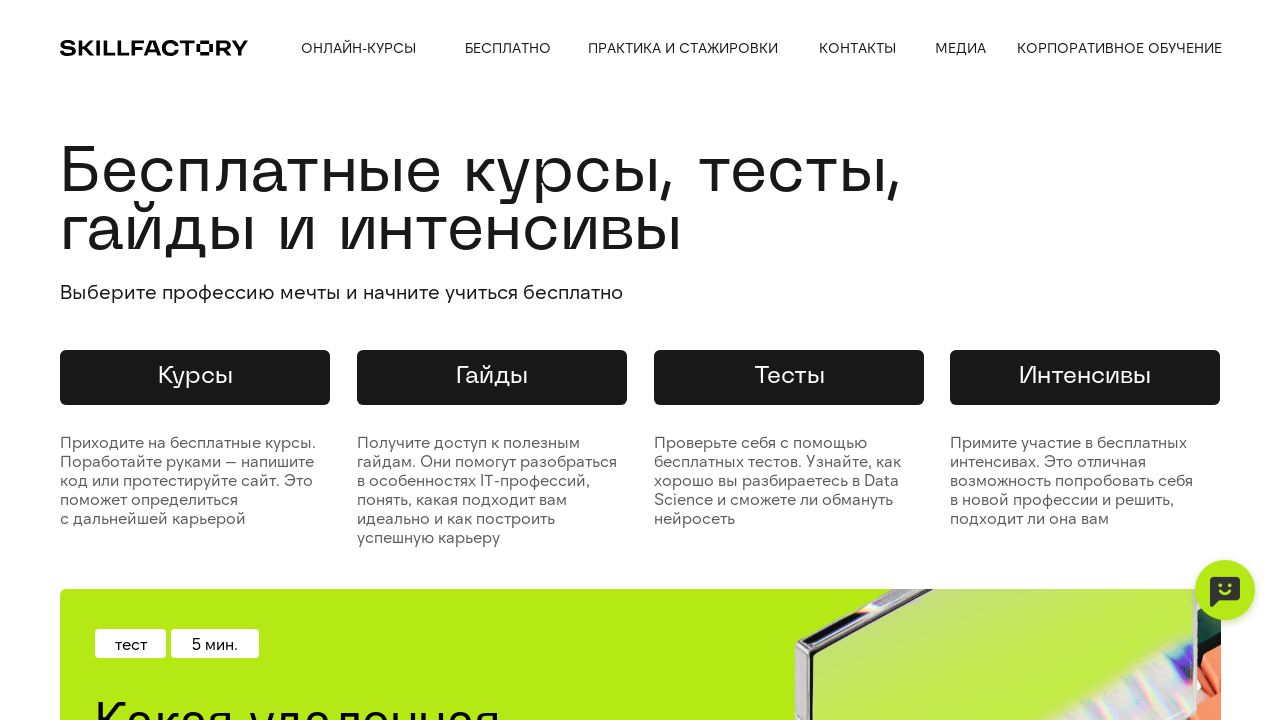

Clicked on 'Нейросети' (Neural Networks) filter at (108, 383) on xpath=//div[text()='Нейросети']
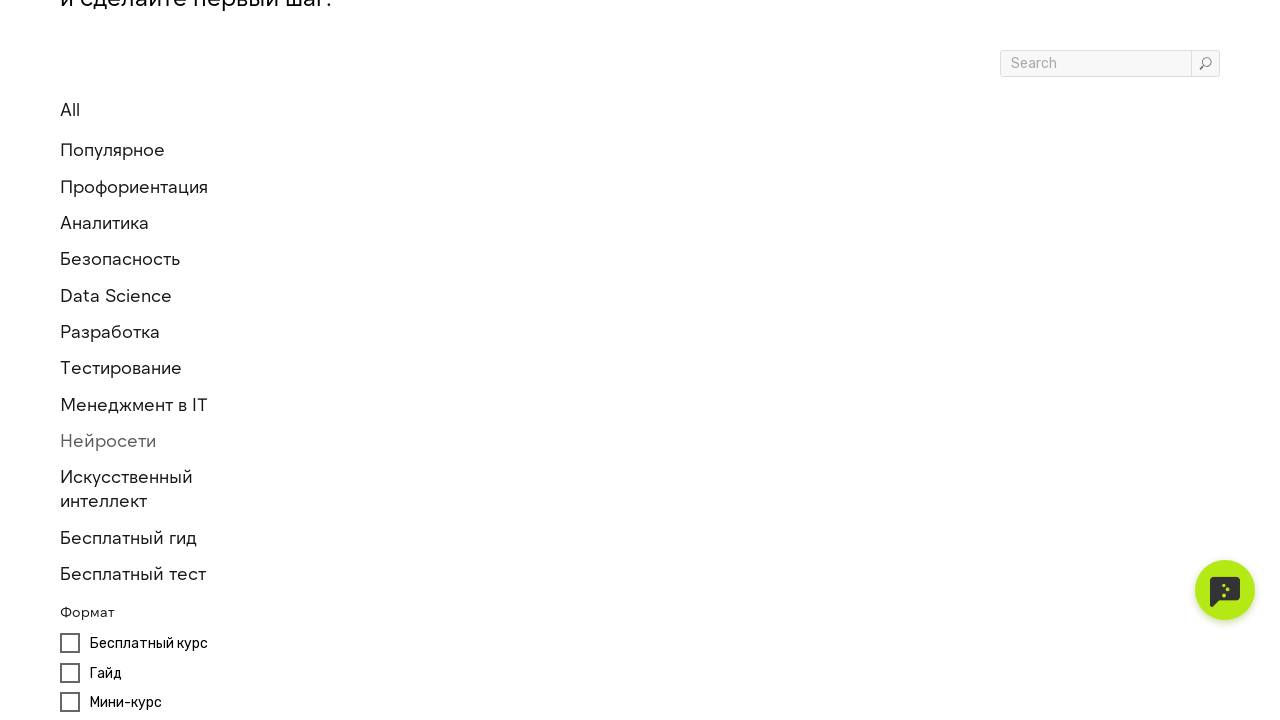

Page loaded after clicking Нейросети filter
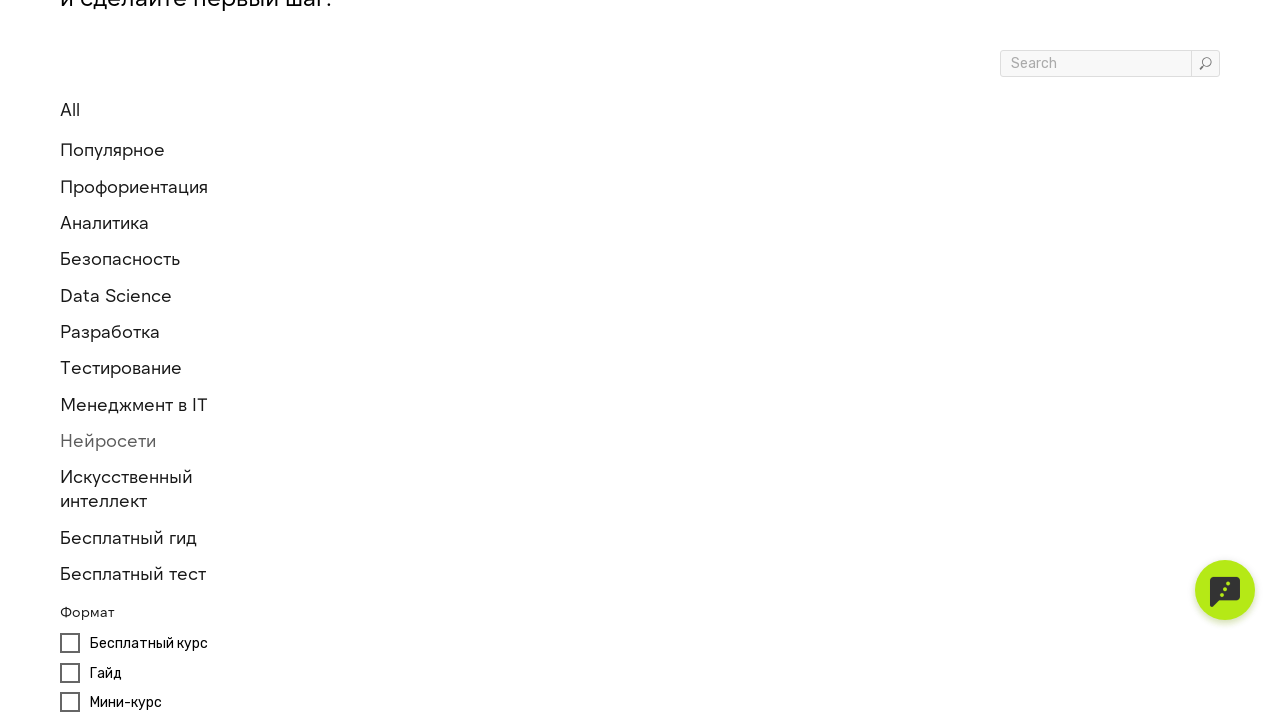

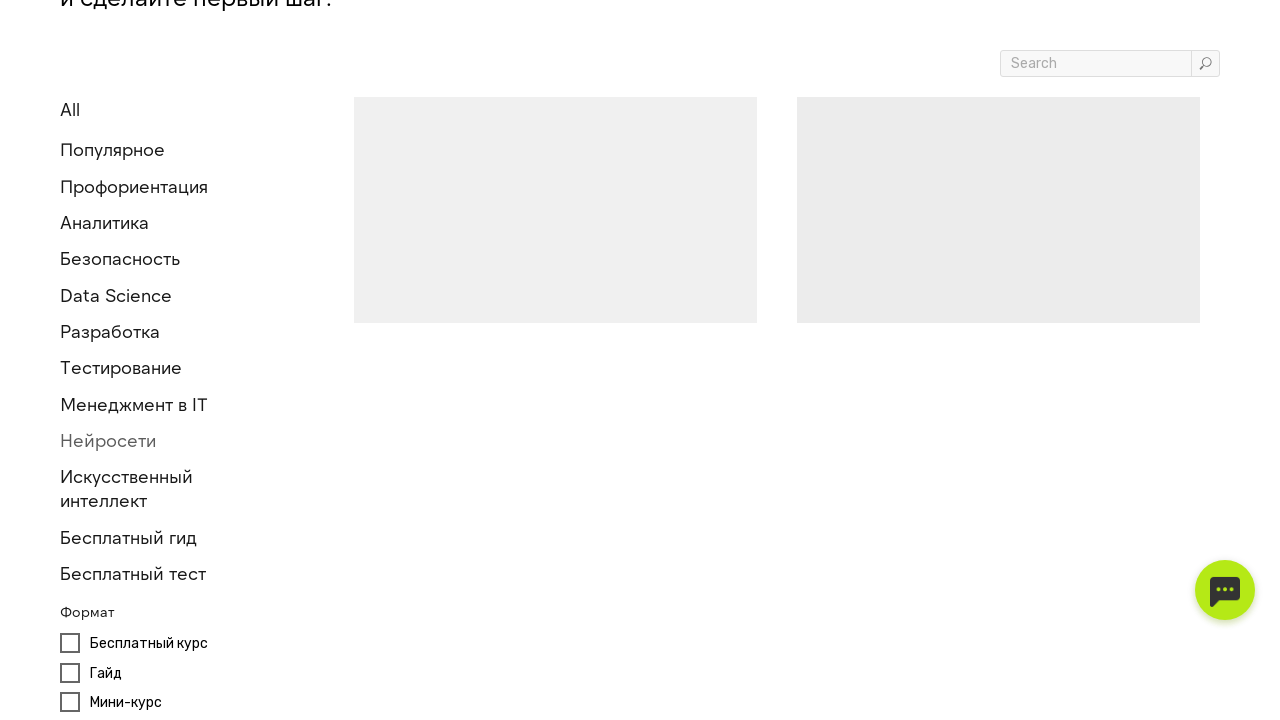